Tests login with locked out user credentials to verify error message for locked account

Starting URL: https://www.saucedemo.com/

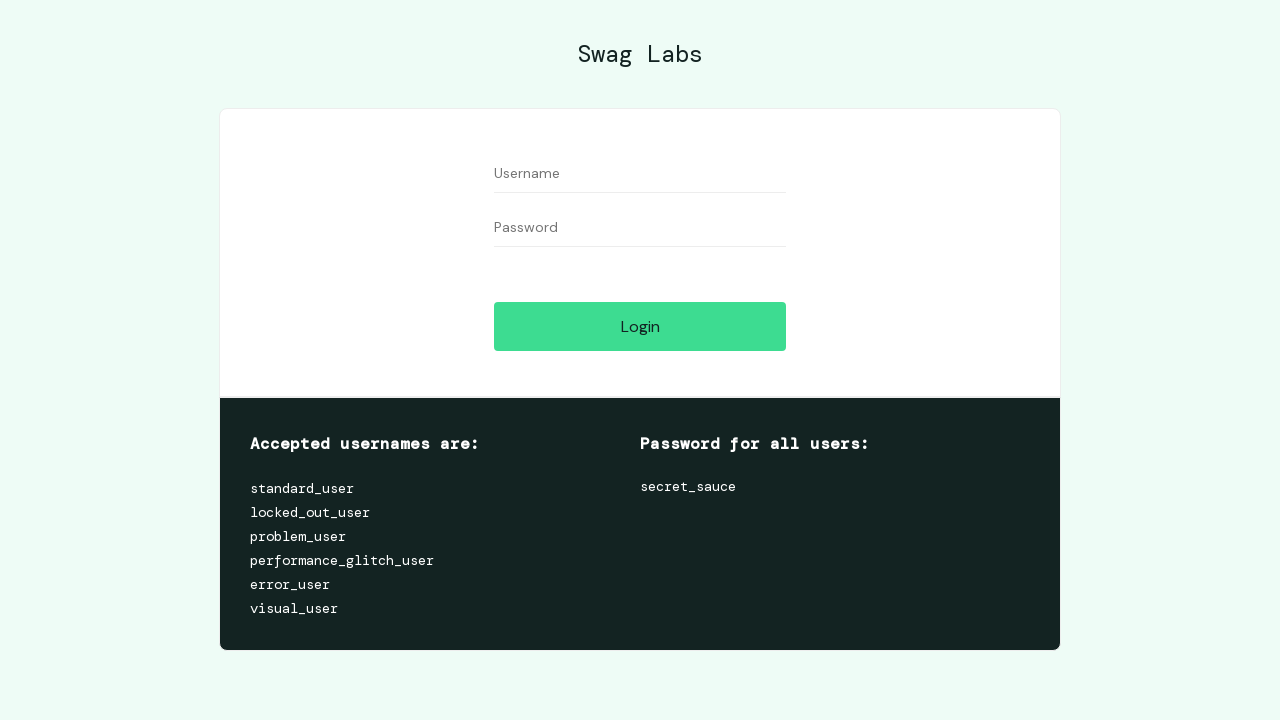

Filled username field with 'locked_out_user' on #user-name
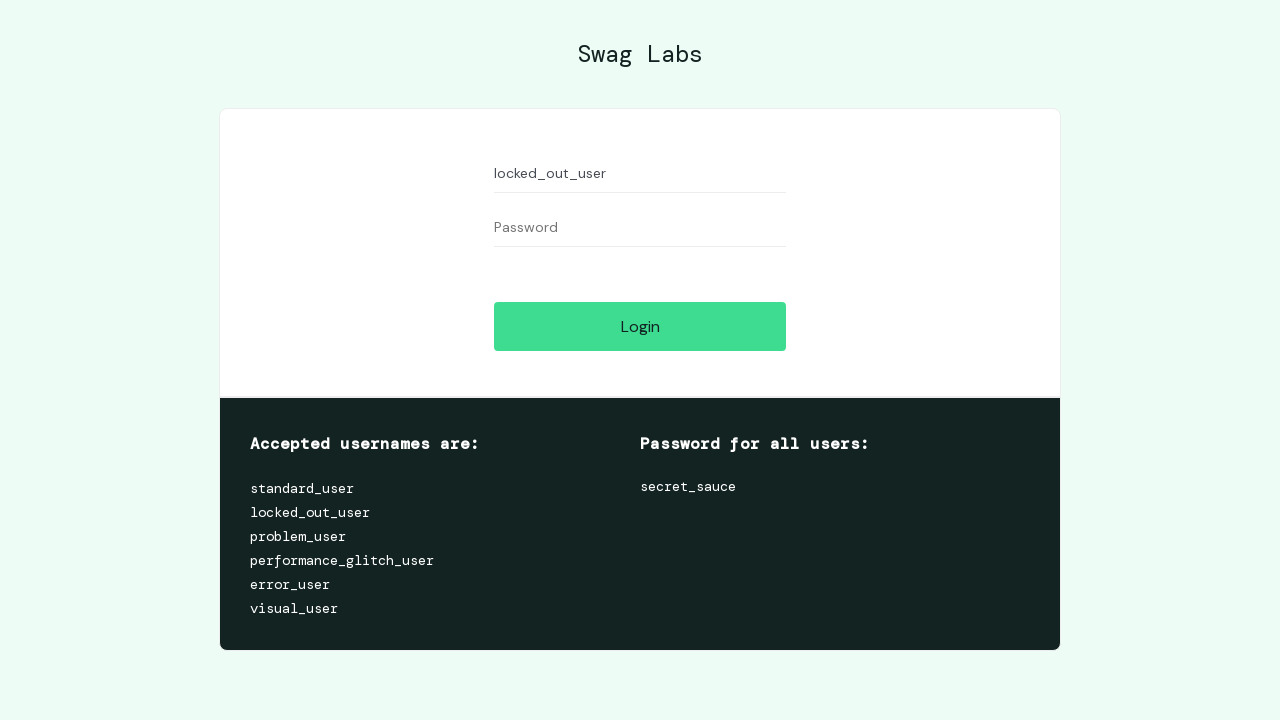

Filled password field with 'secret_sauce' on #password
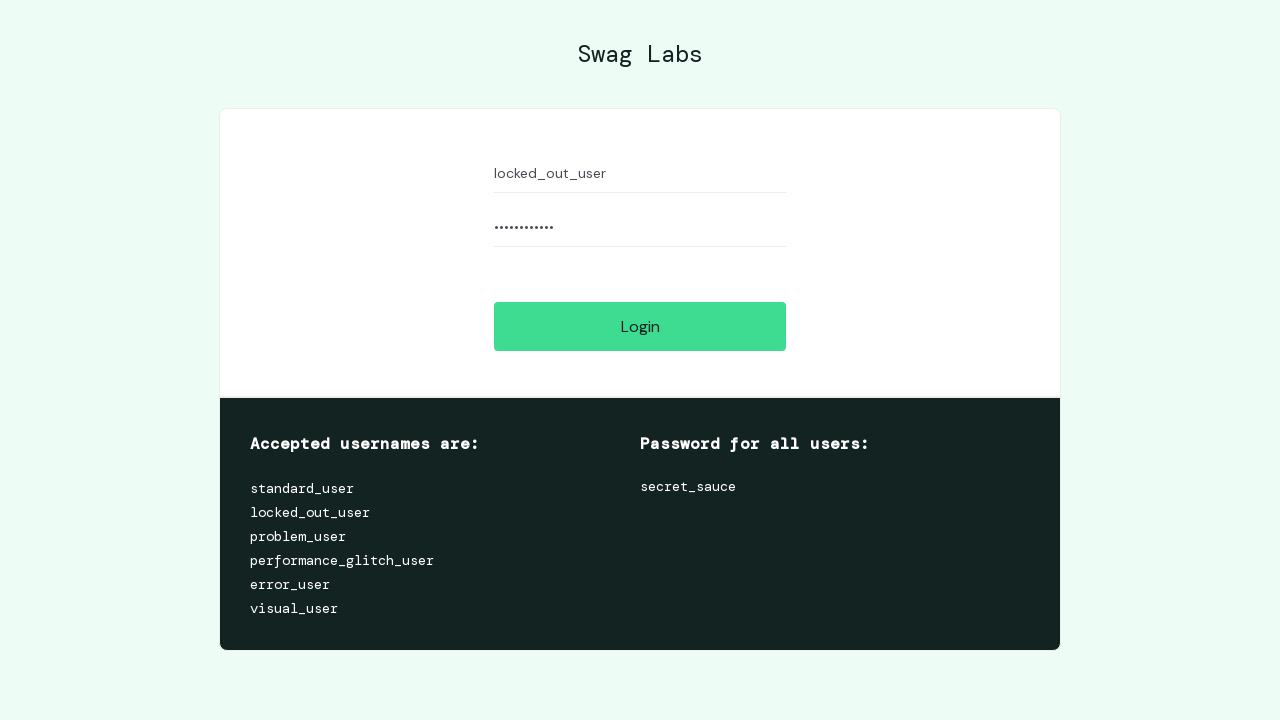

Clicked login button at (640, 326) on #login-button
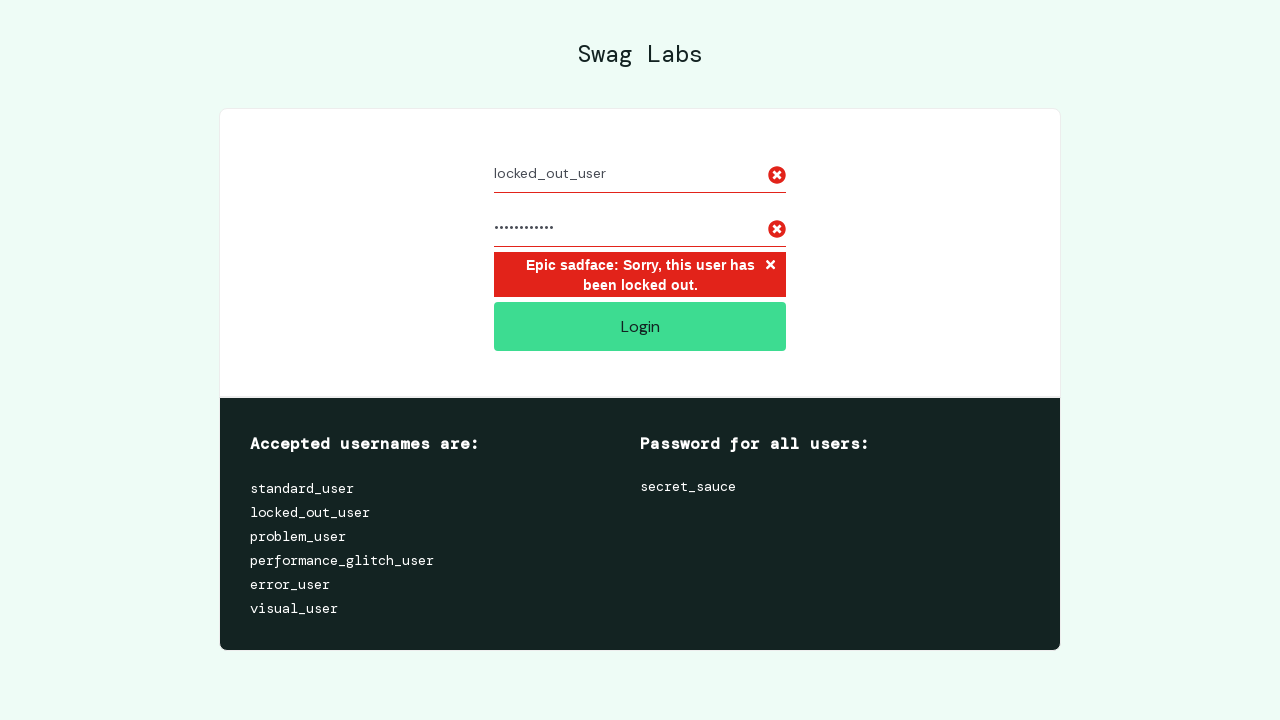

Error message for locked account appeared
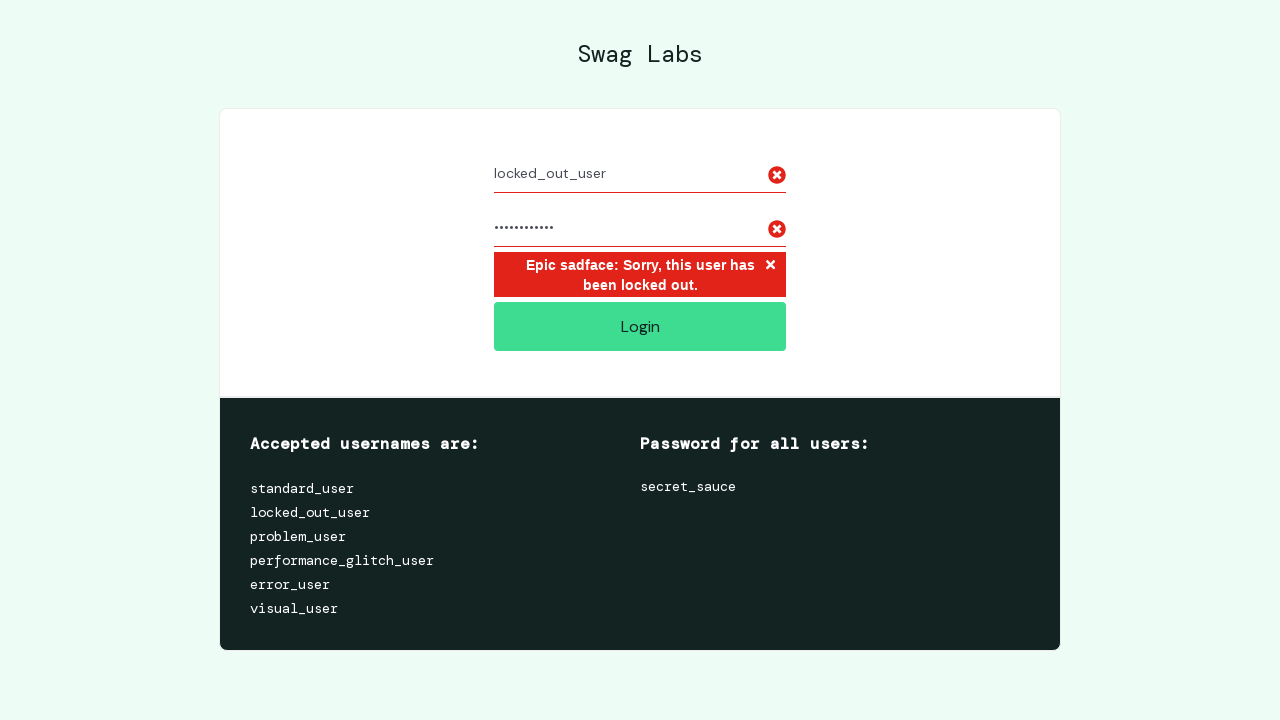

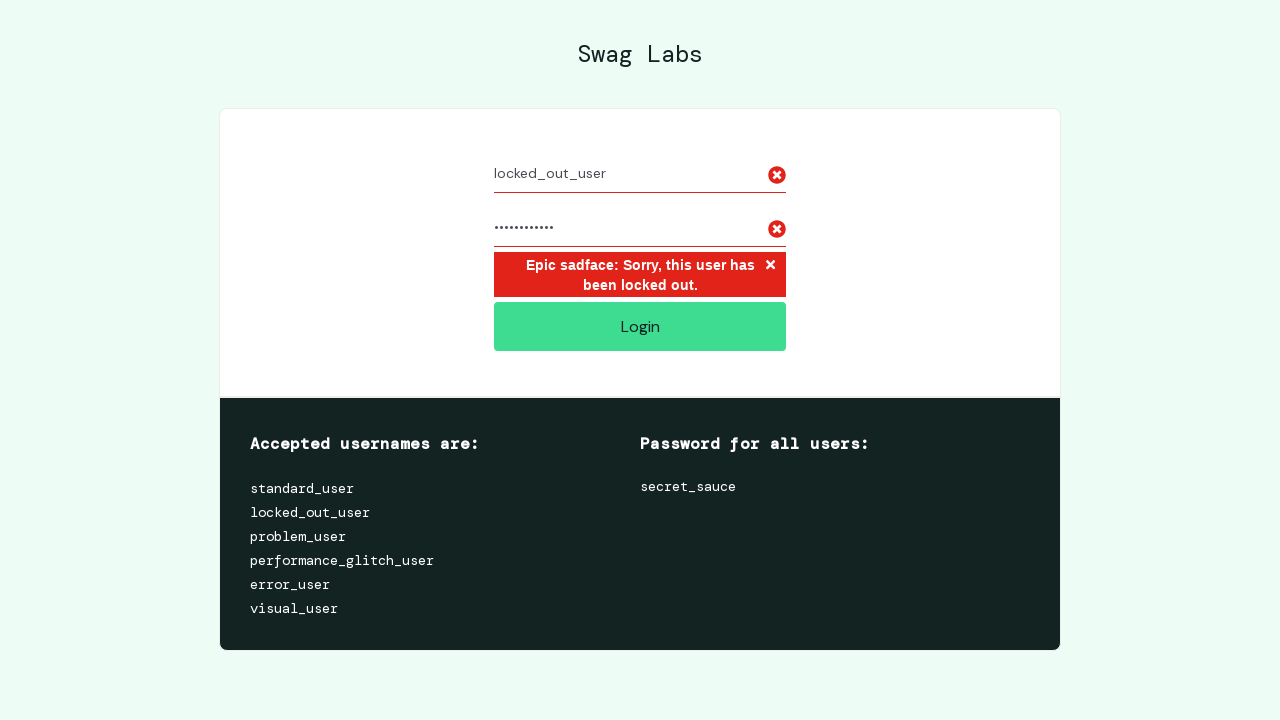